Tests dialog handling by navigating to the Dialog page, clicking alert buttons, and using a dialog handler to dismiss a confirm dialog

Starting URL: https://letcode.in

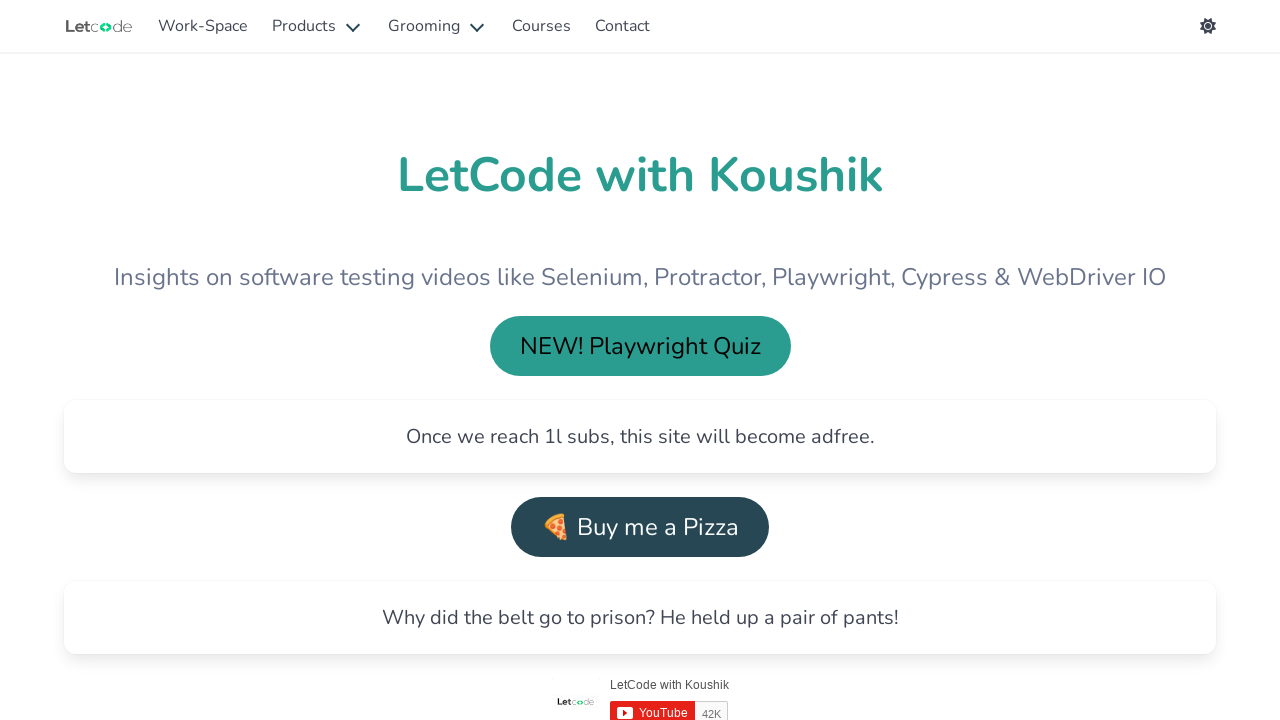

Clicked Work-Space link at (203, 26) on internal:role=link[name="Work-Space"i]
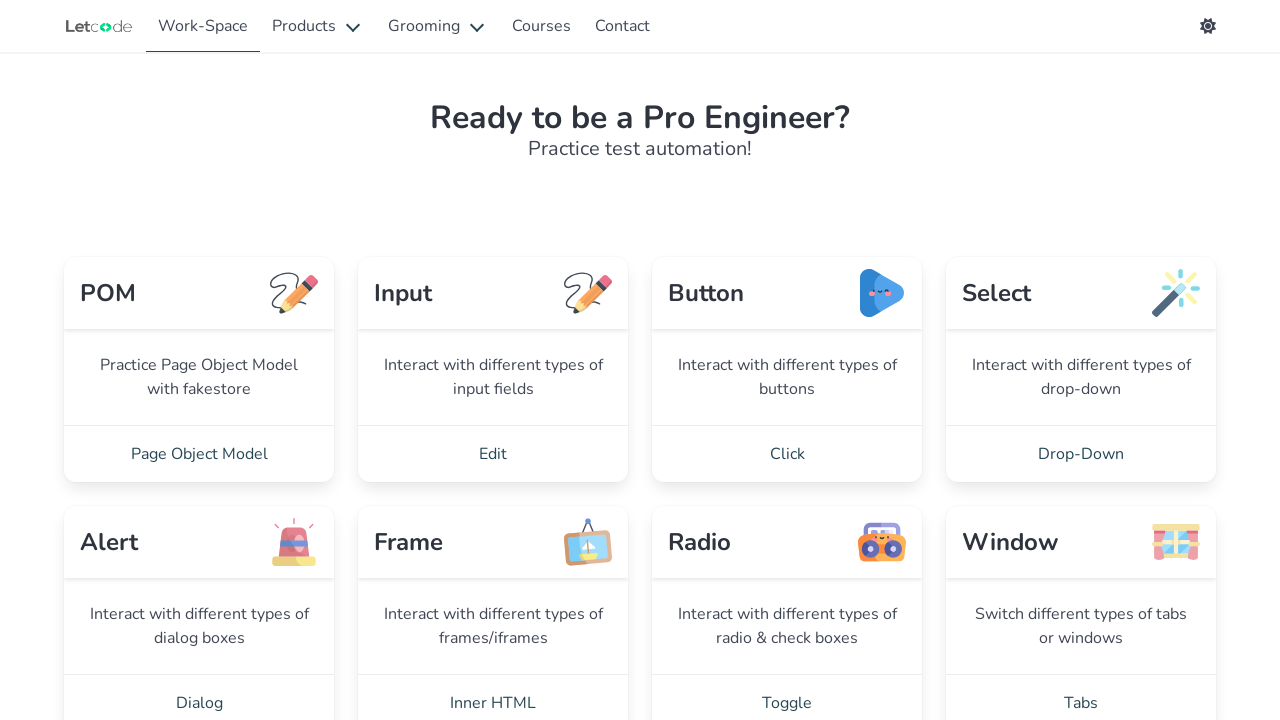

Clicked Dialog link to navigate to Dialog page at (199, 692) on internal:role=link[name="Dialog"i]
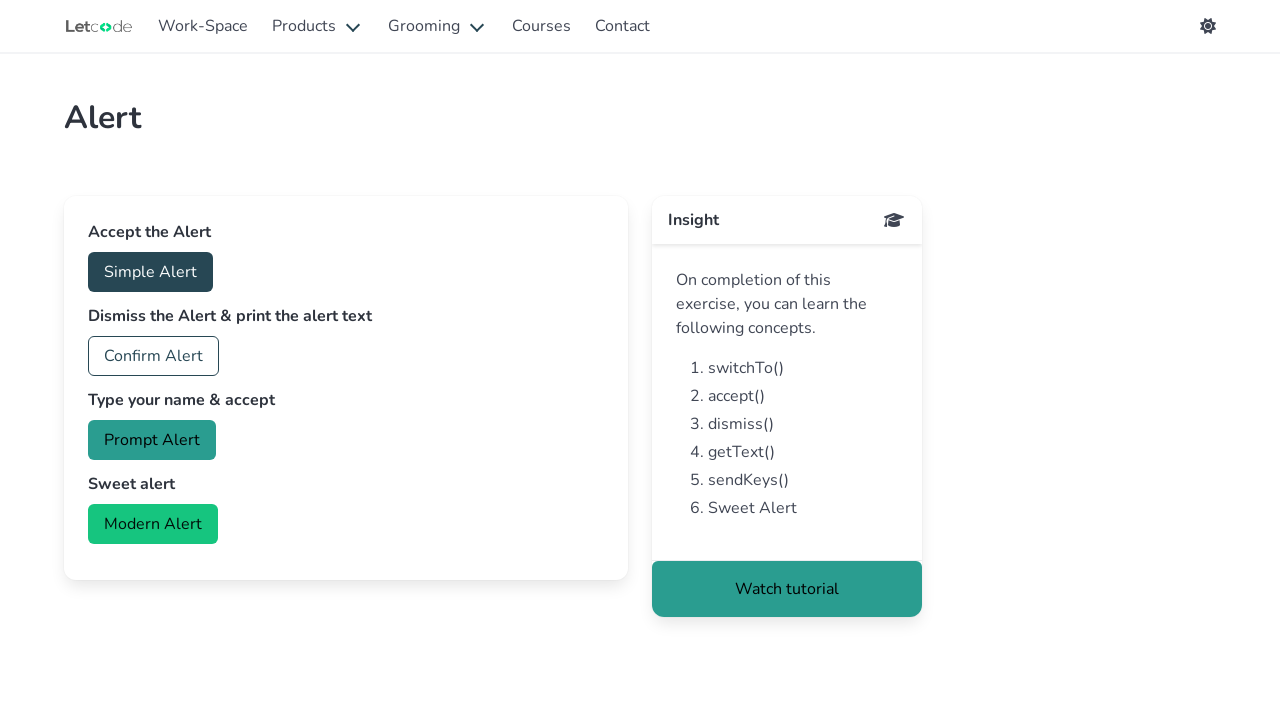

Clicked Simple Alert button at (150, 272) on internal:role=button[name="Simple Alert"i]
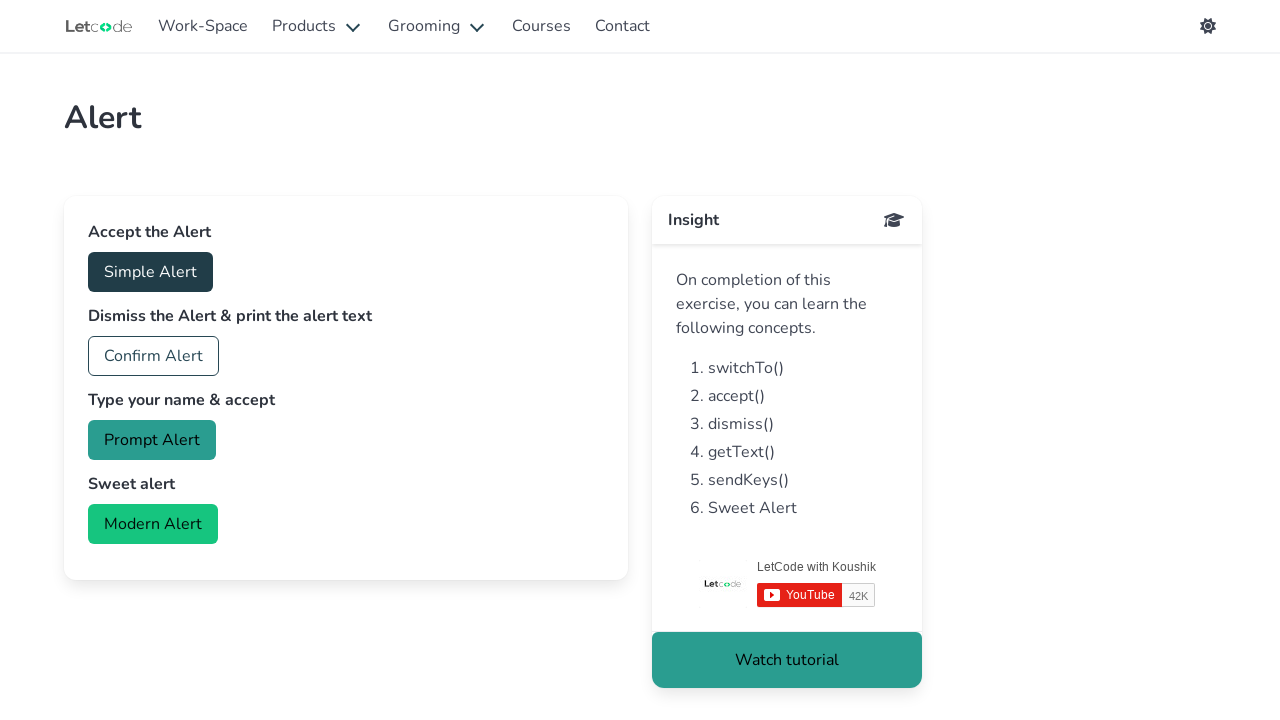

Set up dialog handler to dismiss the next dialog
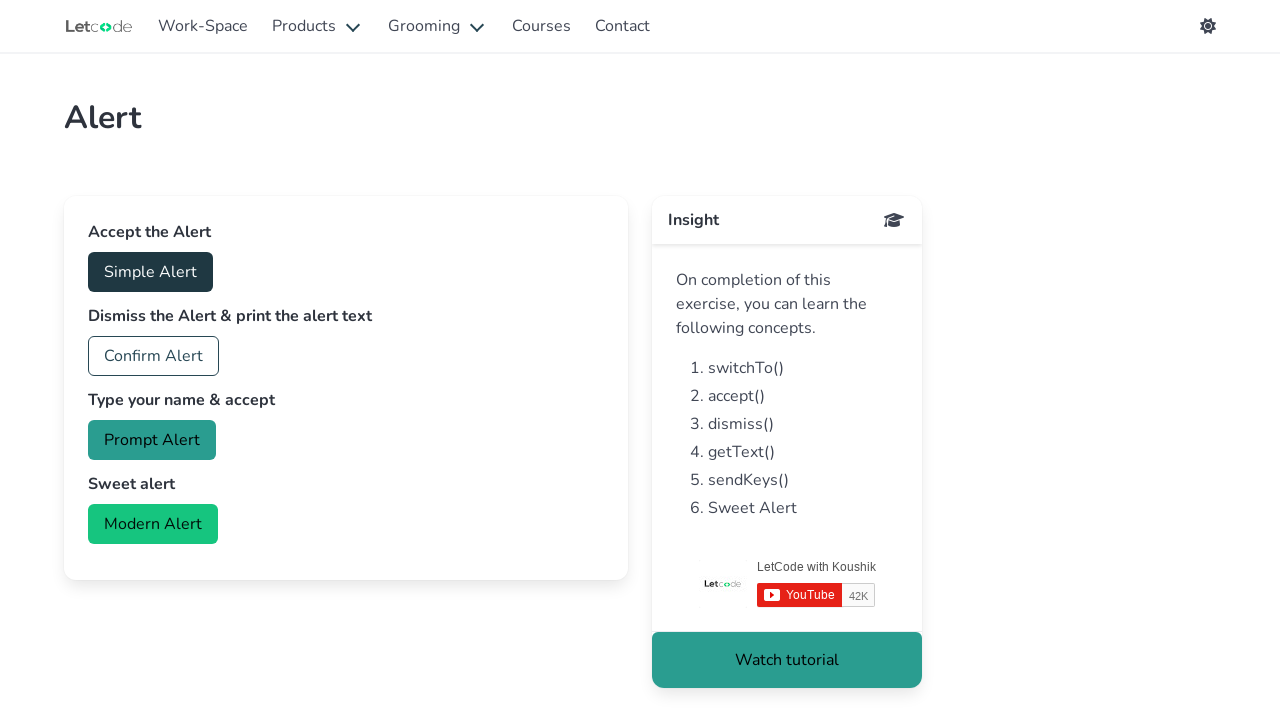

Clicked Confirm Alert button and dialog was dismissed by handler at (154, 356) on internal:role=button[name="Confirm Alert"i]
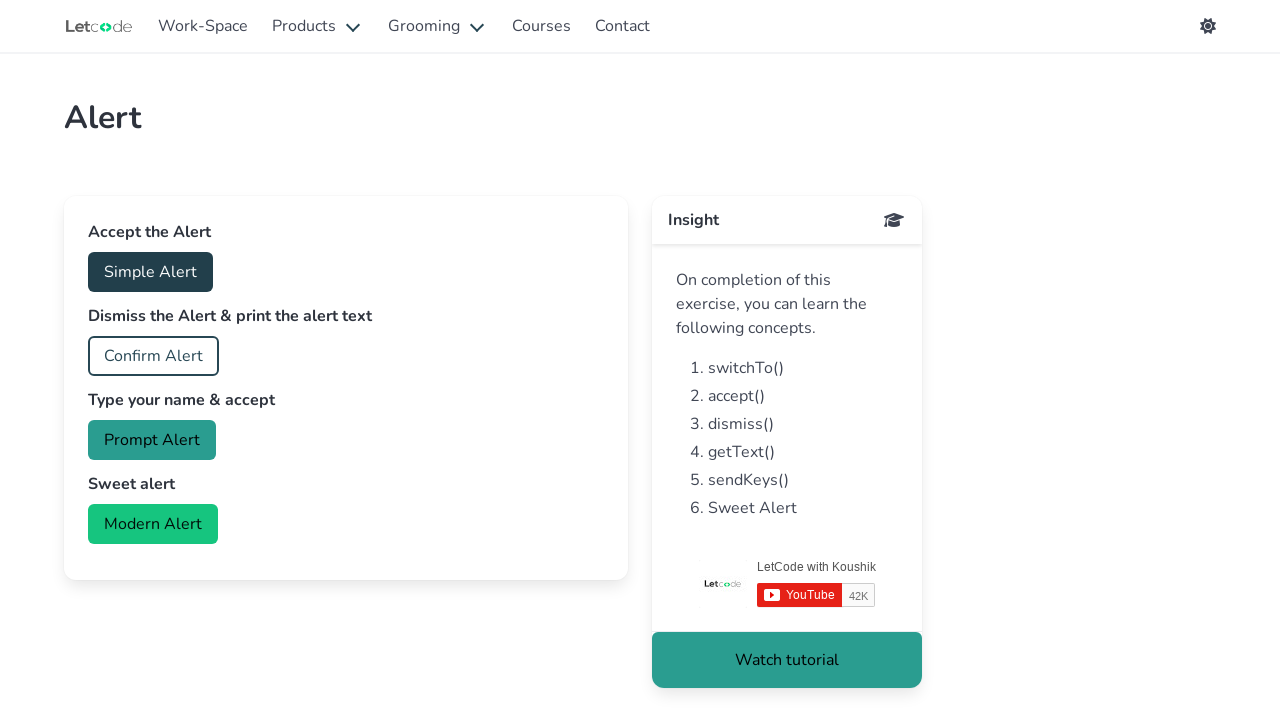

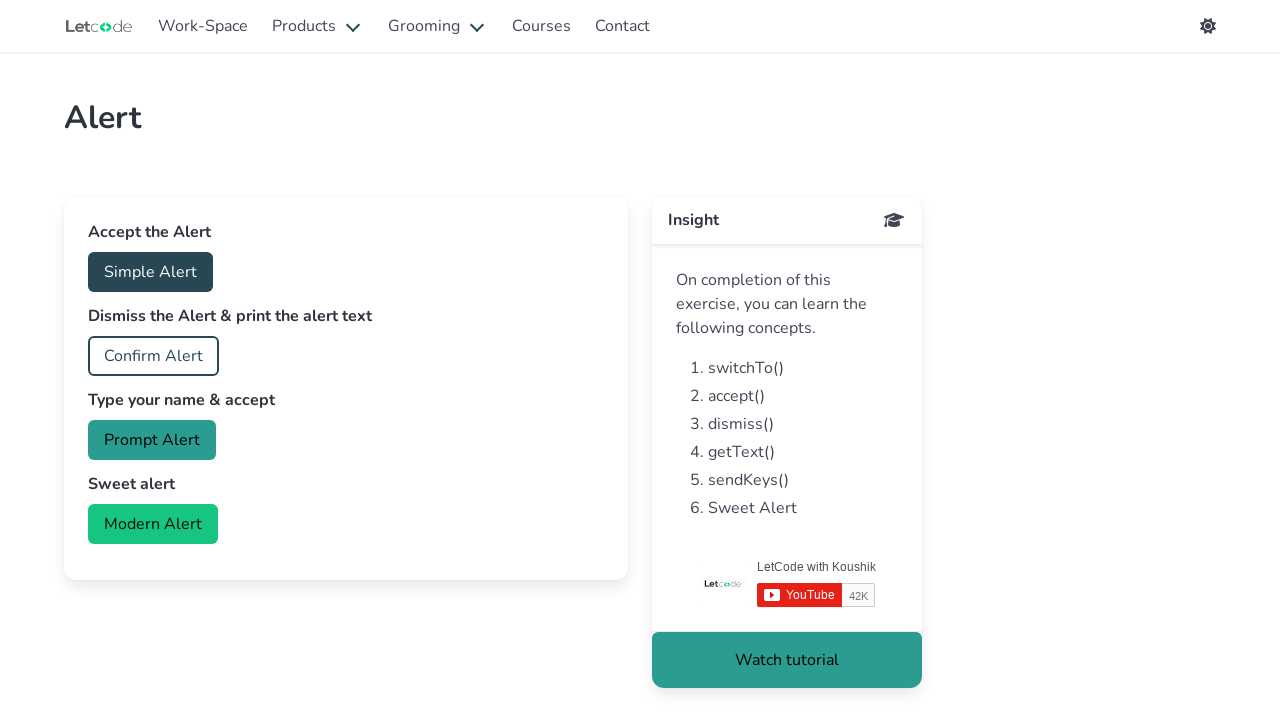